Tests the complete flight booking flow on BlazeDemo by selecting departure city (Portland) and destination city (London), choosing a flight, filling in passenger and payment details, and completing the purchase.

Starting URL: https://blazedemo.com/

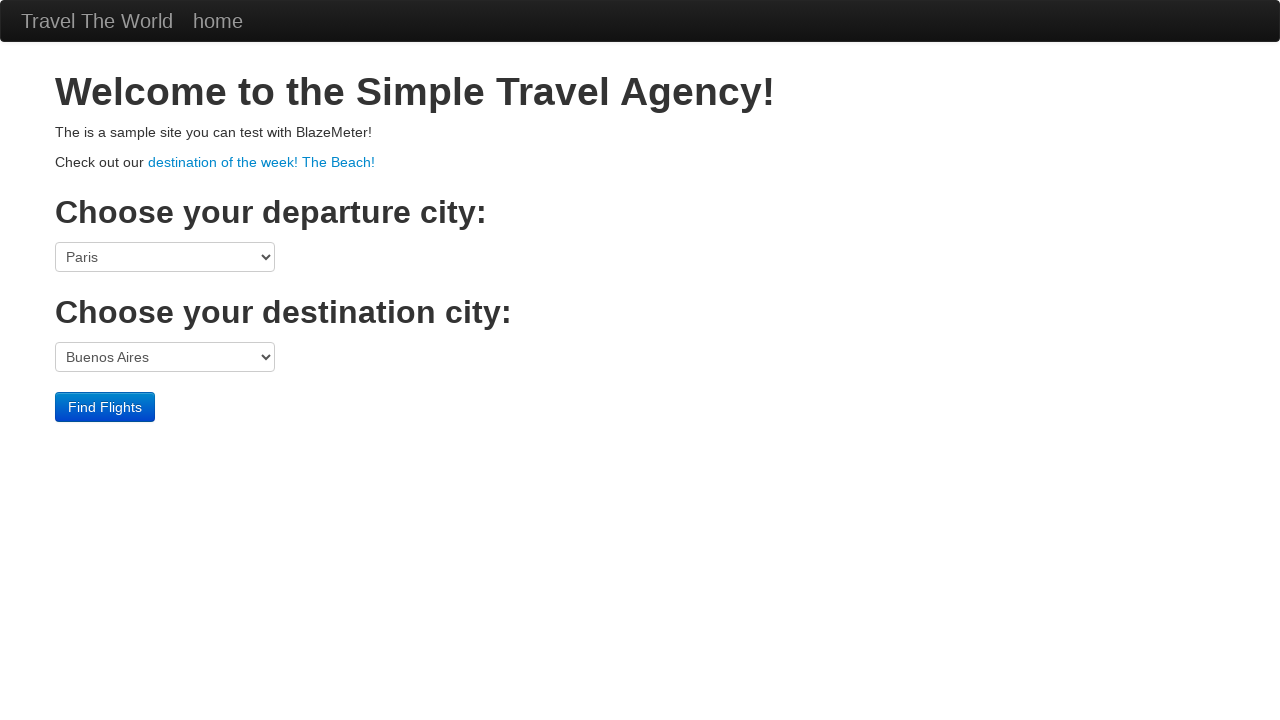

Clicked departure city dropdown at (165, 257) on select[name='fromPort']
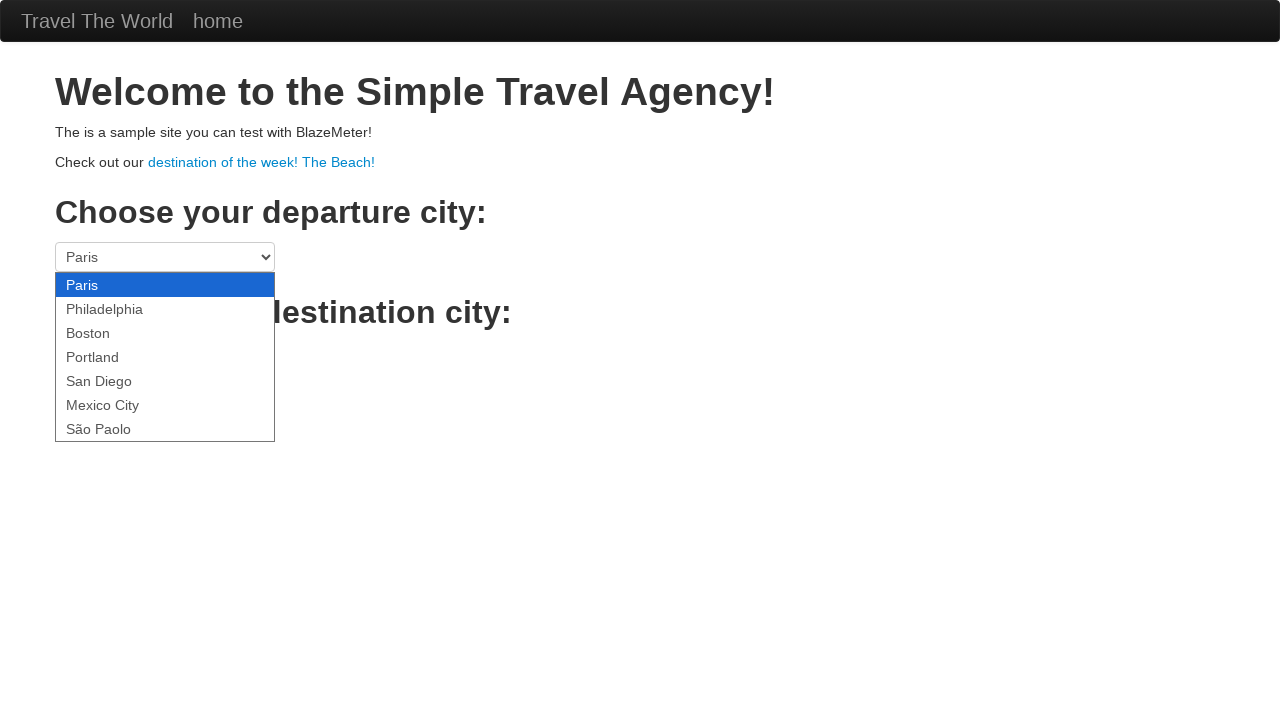

Selected Portland as departure city on select[name='fromPort']
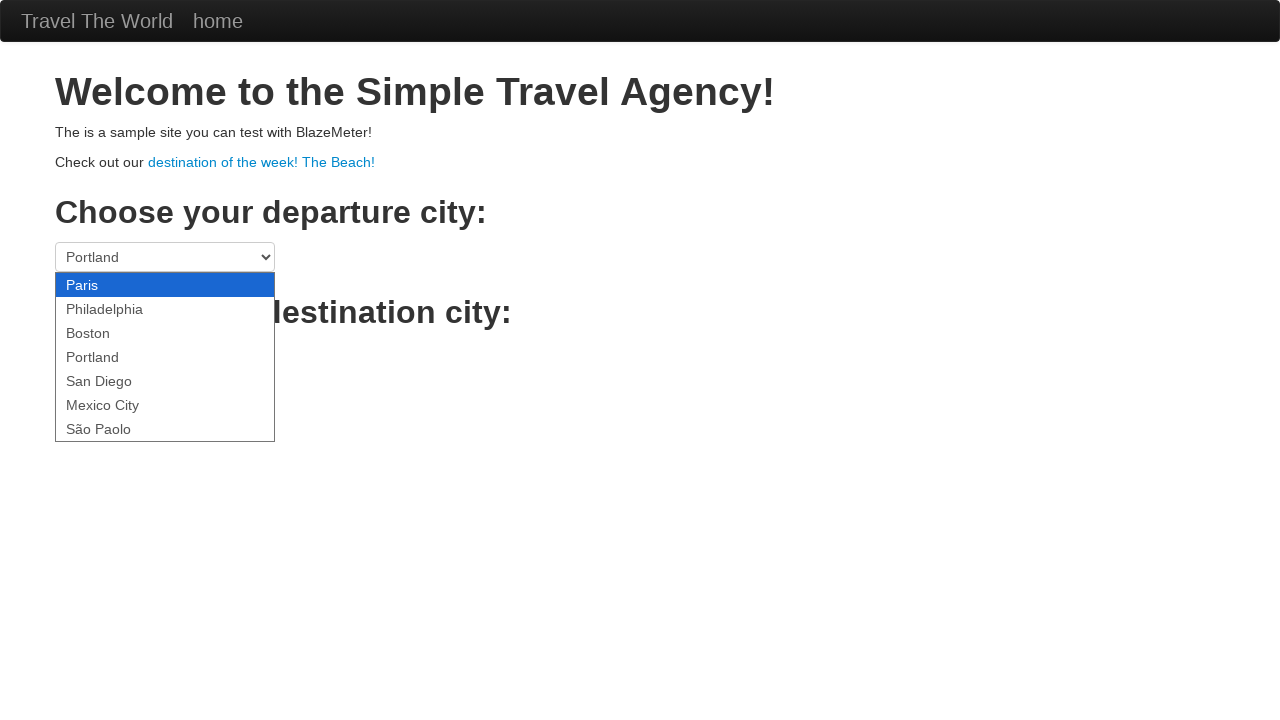

Clicked destination city dropdown at (165, 357) on select[name='toPort']
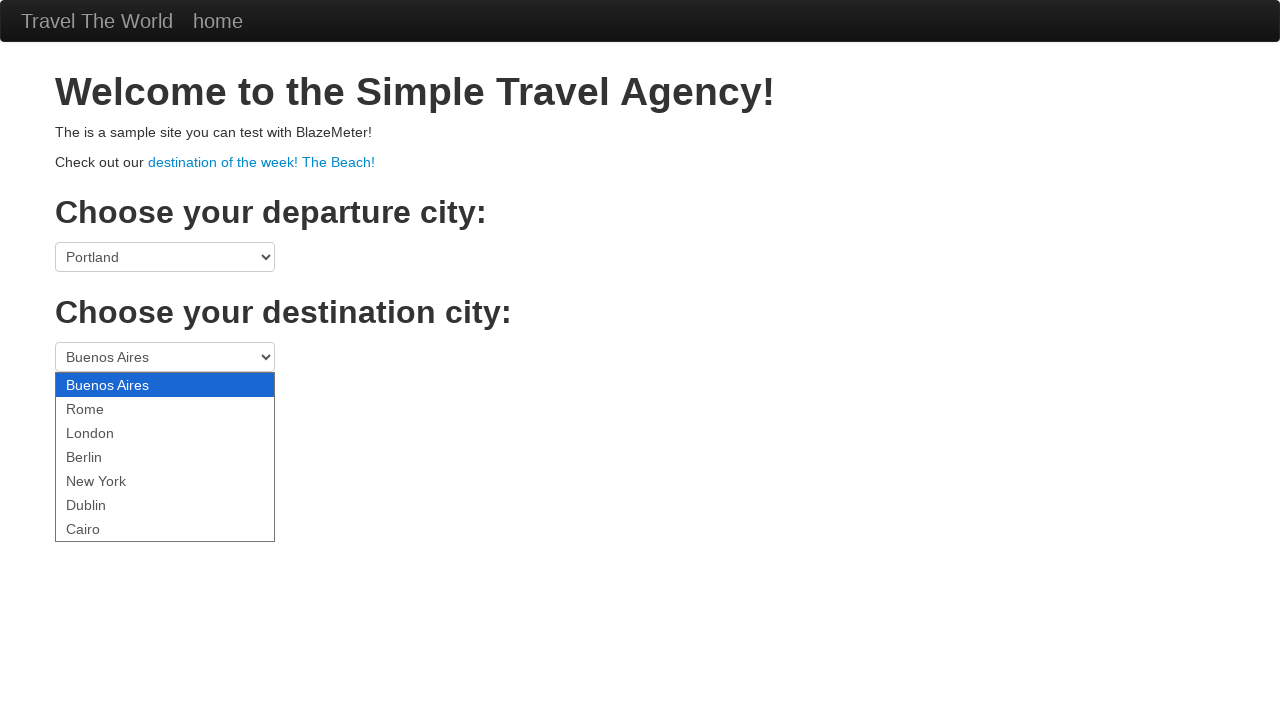

Selected London as destination city on select[name='toPort']
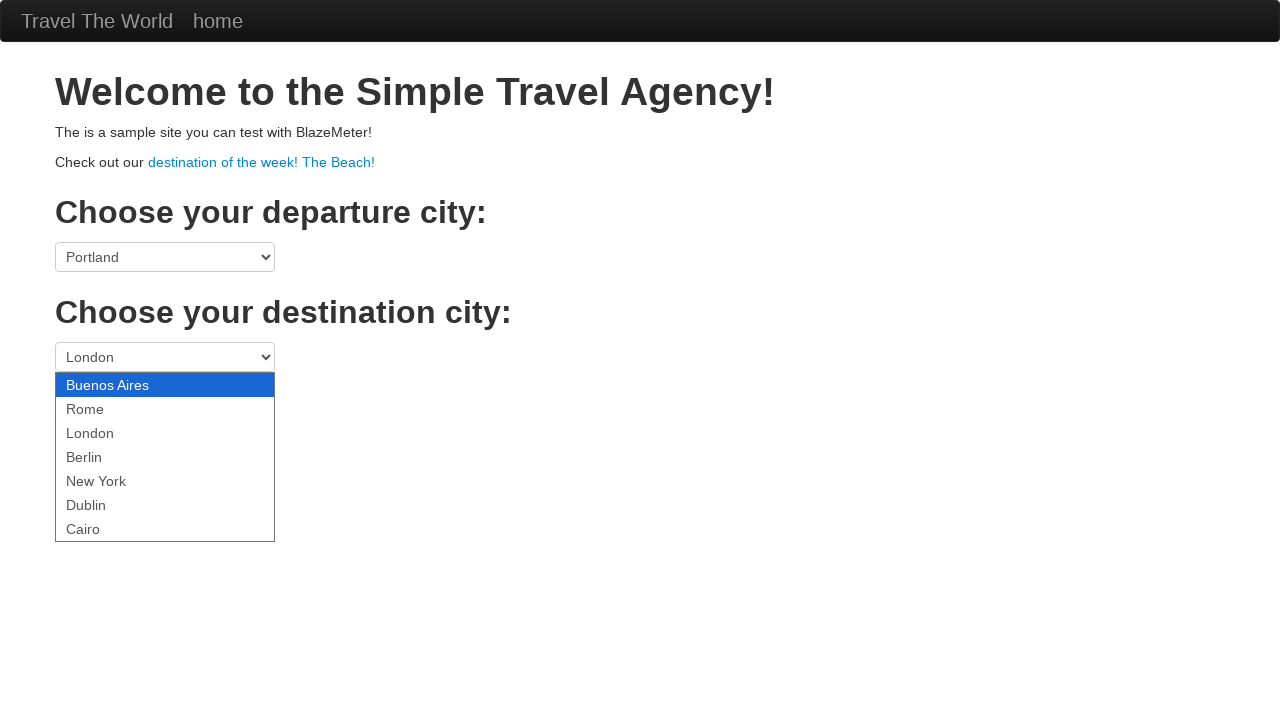

Clicked Find Flights button at (105, 407) on .btn-primary
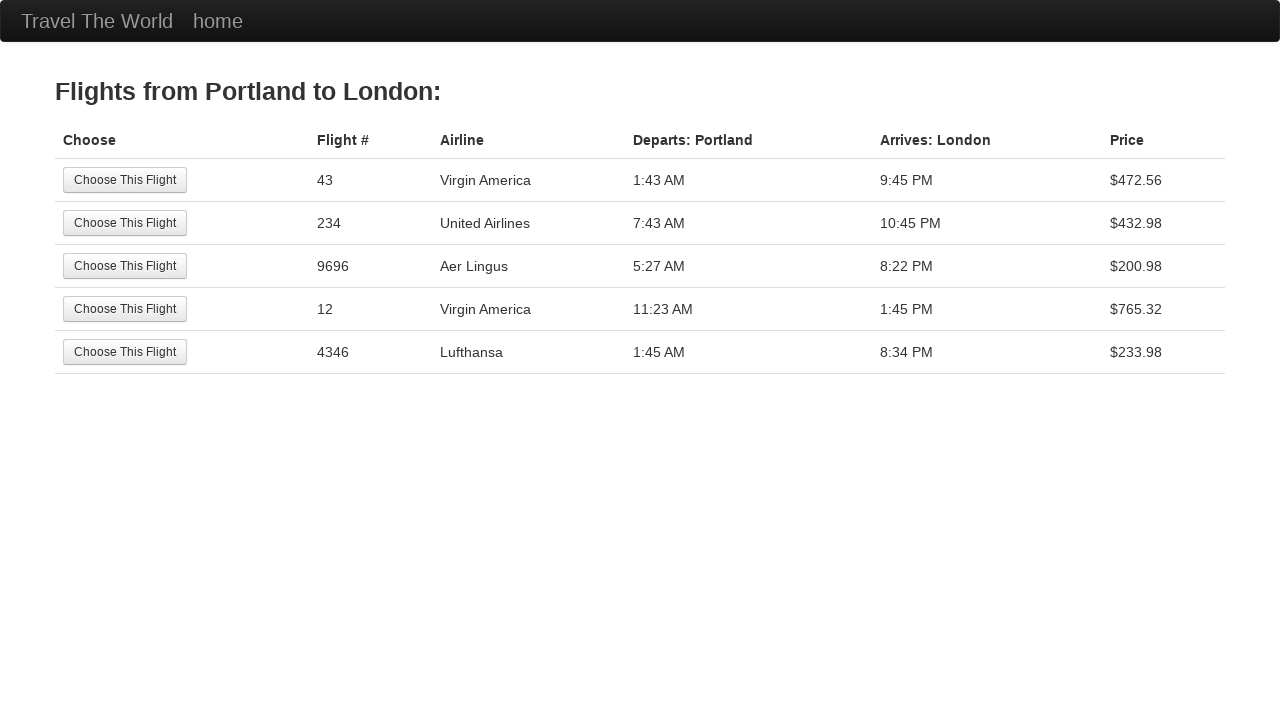

Flights page loaded with available flights
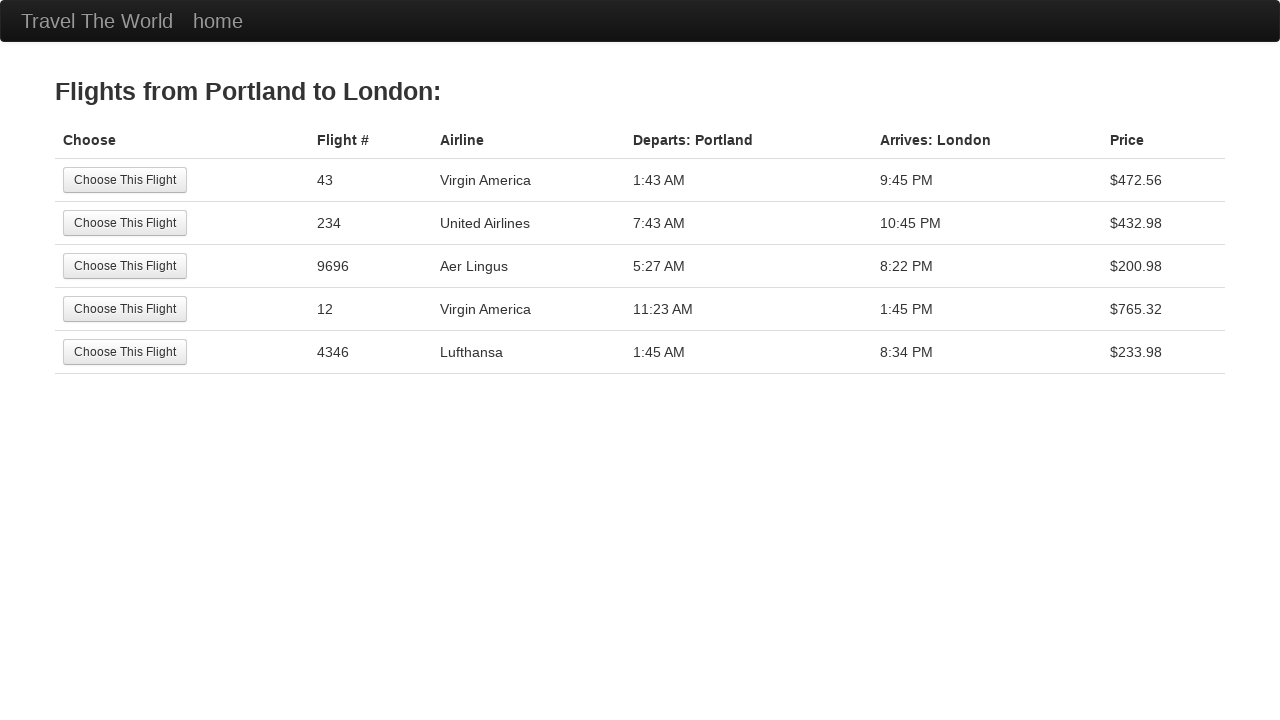

Selected third flight option at (125, 266) on tr:nth-child(3) .btn
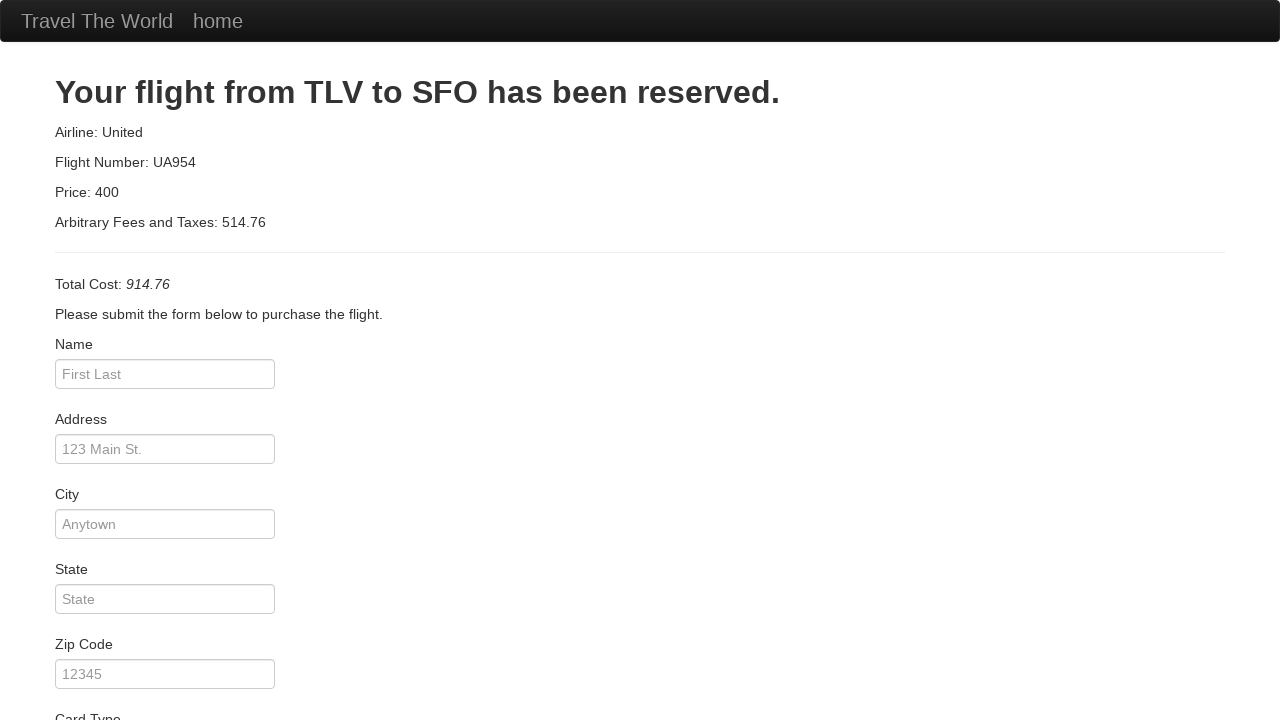

Reservation page loaded
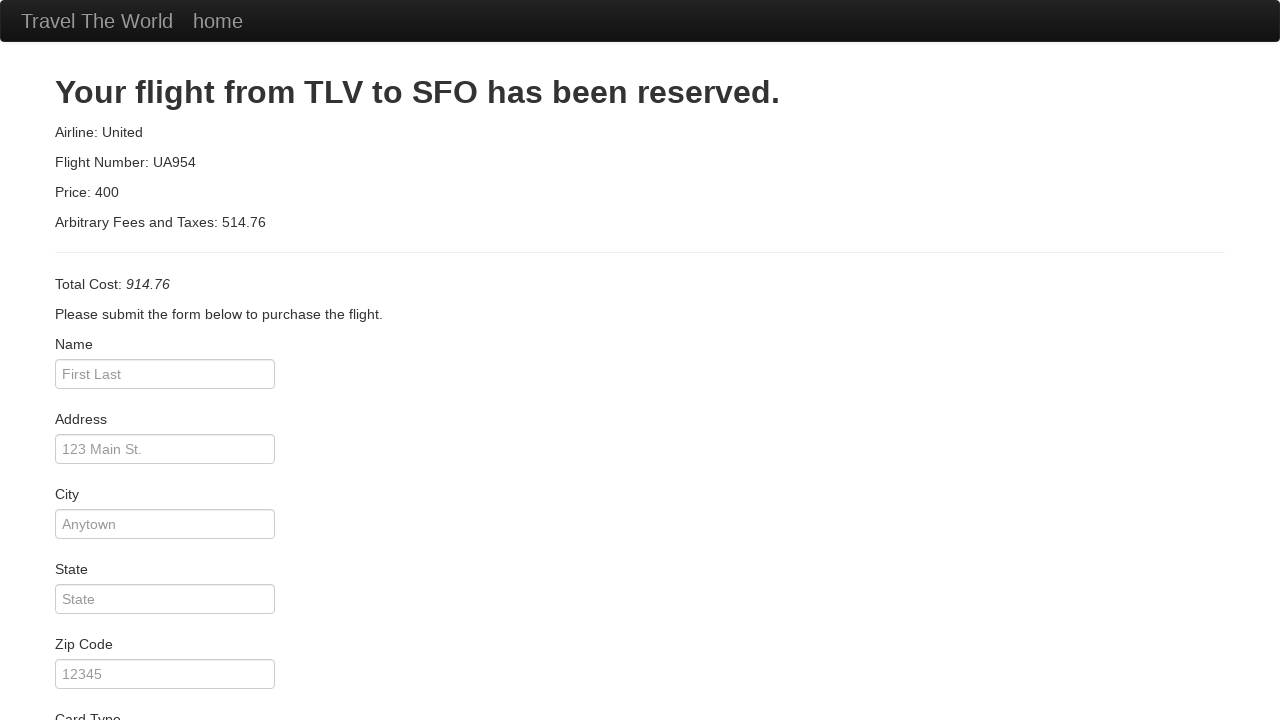

Clicked passenger name field at (165, 374) on #inputName
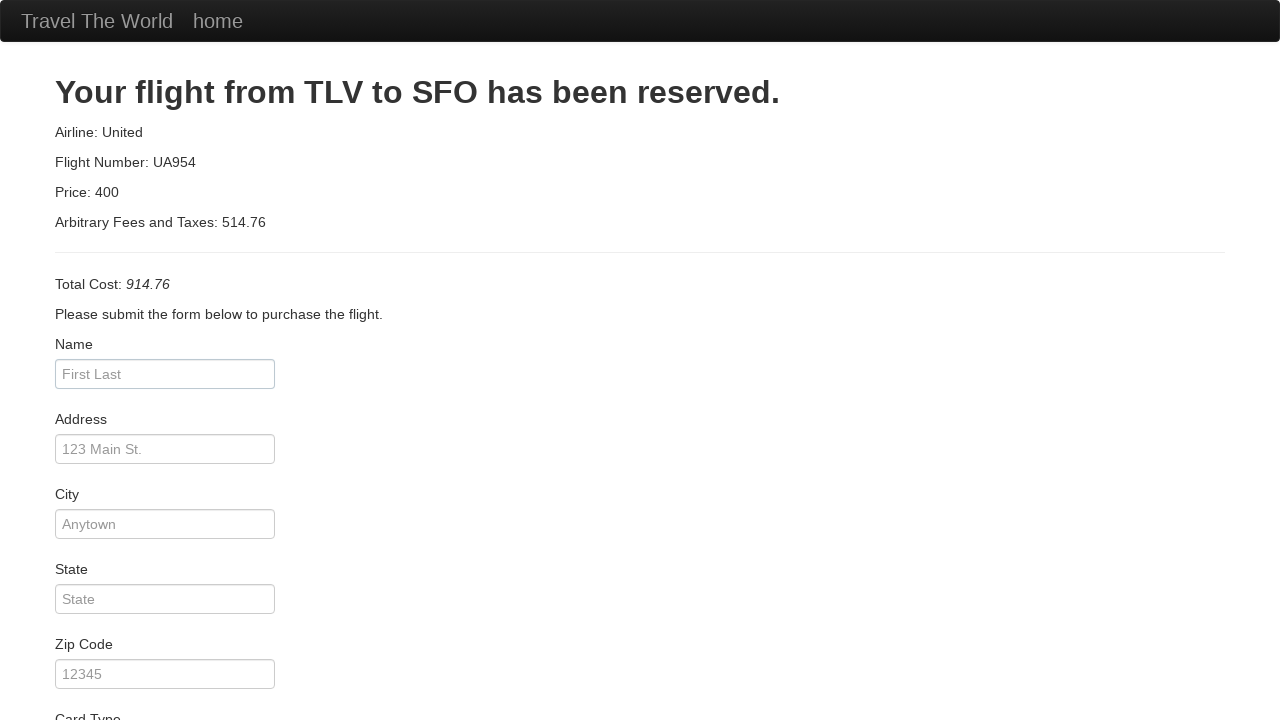

Entered passenger name 'Vasco' on #inputName
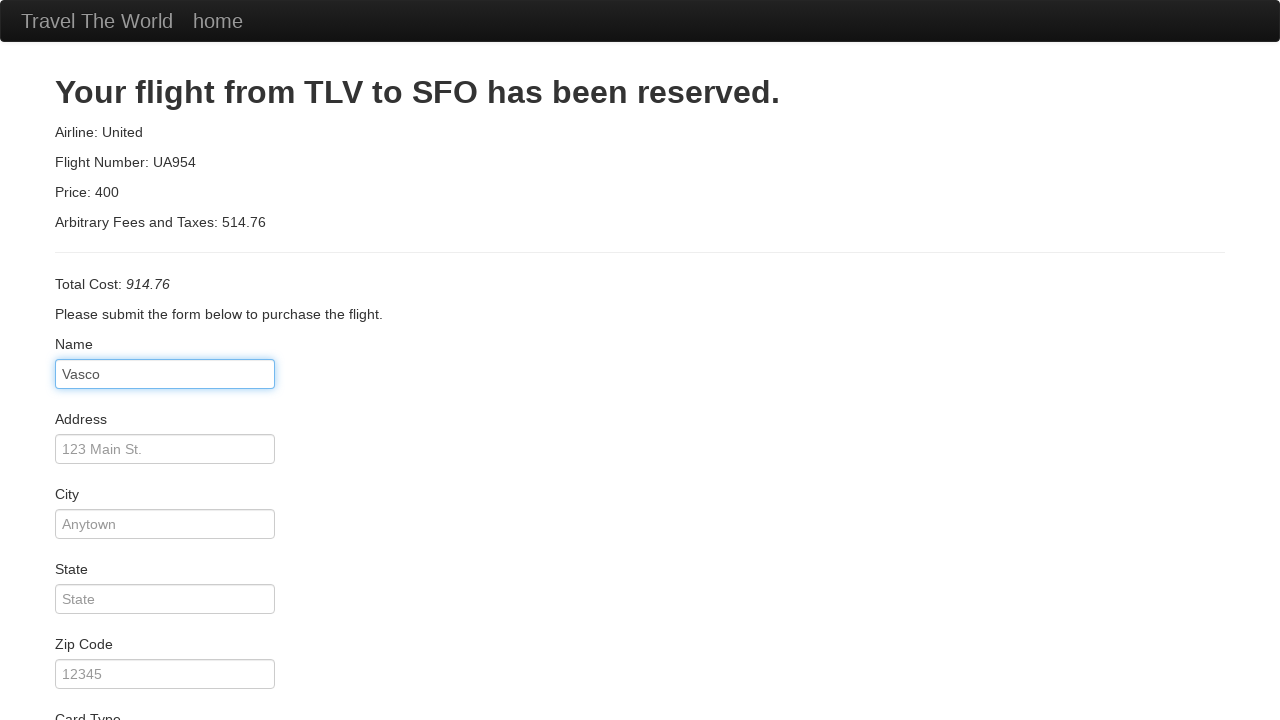

Entered address '123 Main Street' on #address
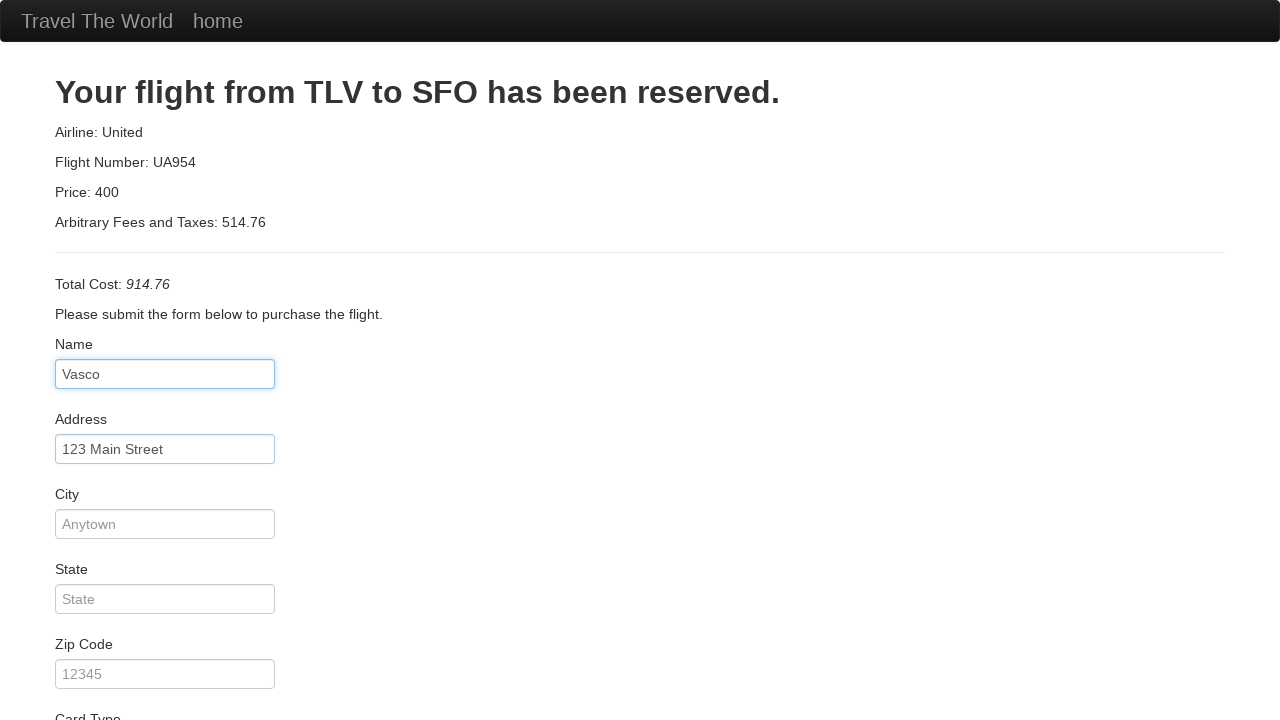

Clicked city field at (165, 524) on #city
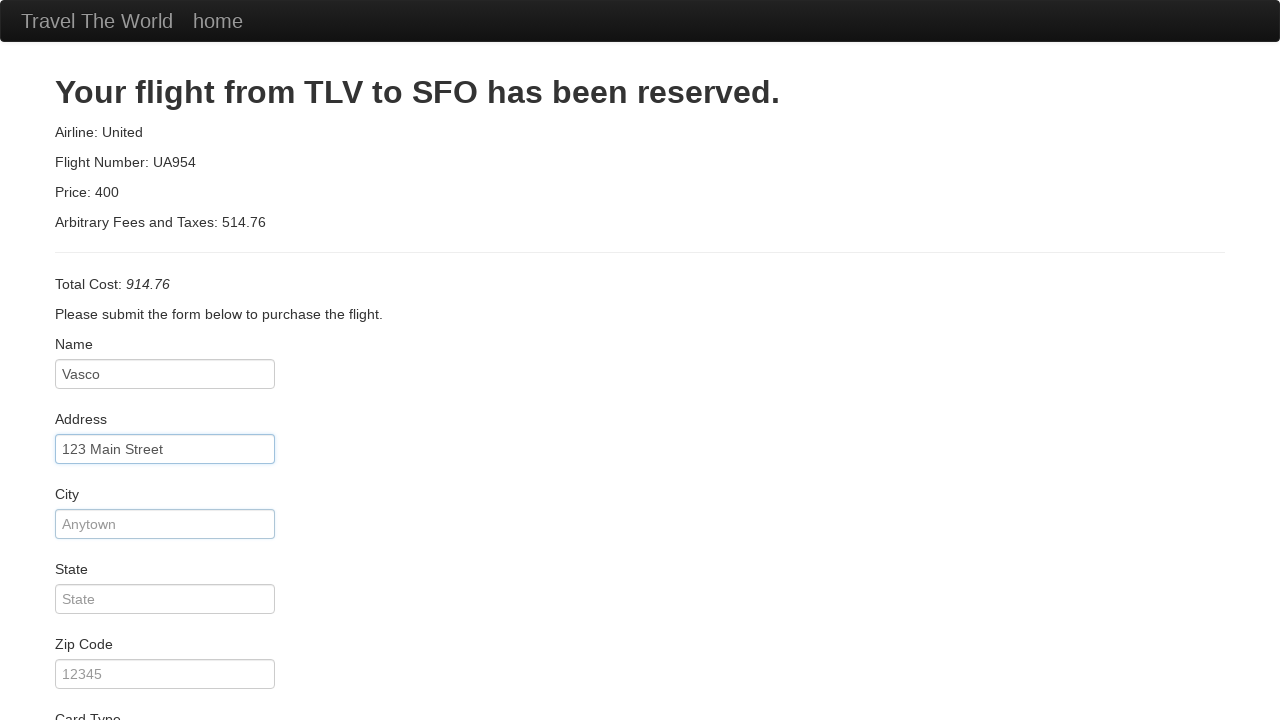

Entered city 'Teste' on #city
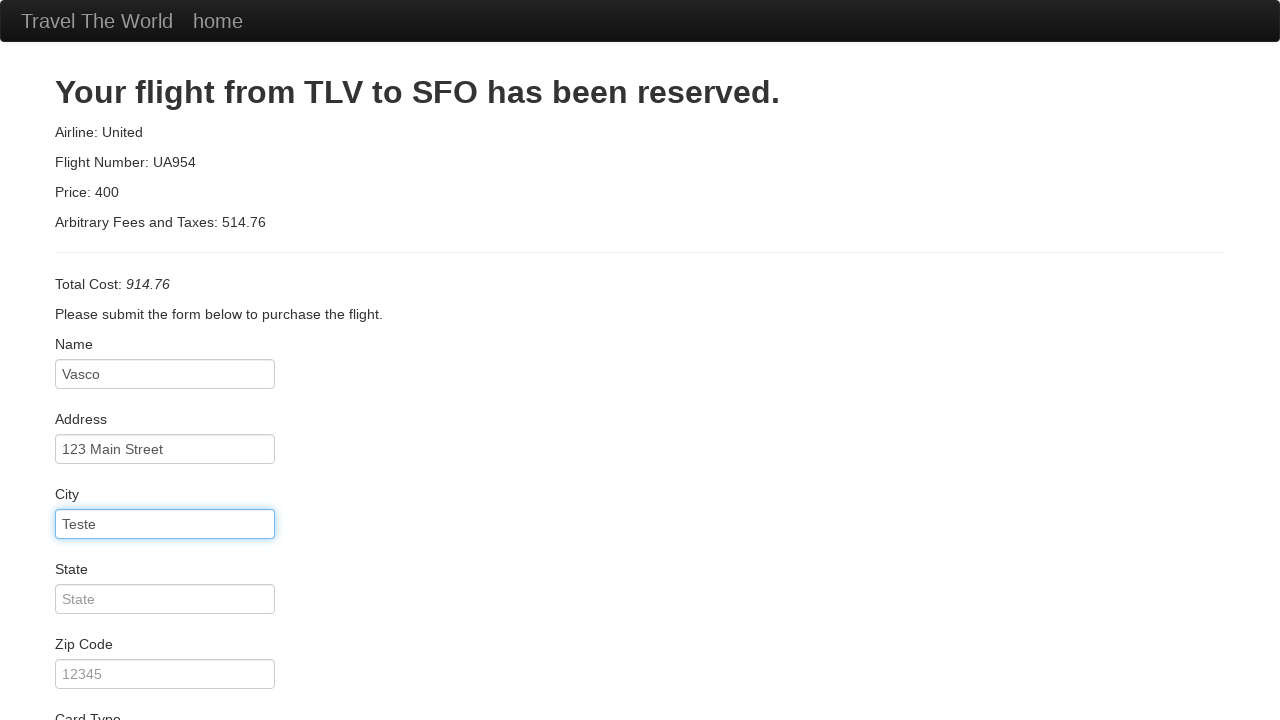

Entered state 'Lobao' on #state
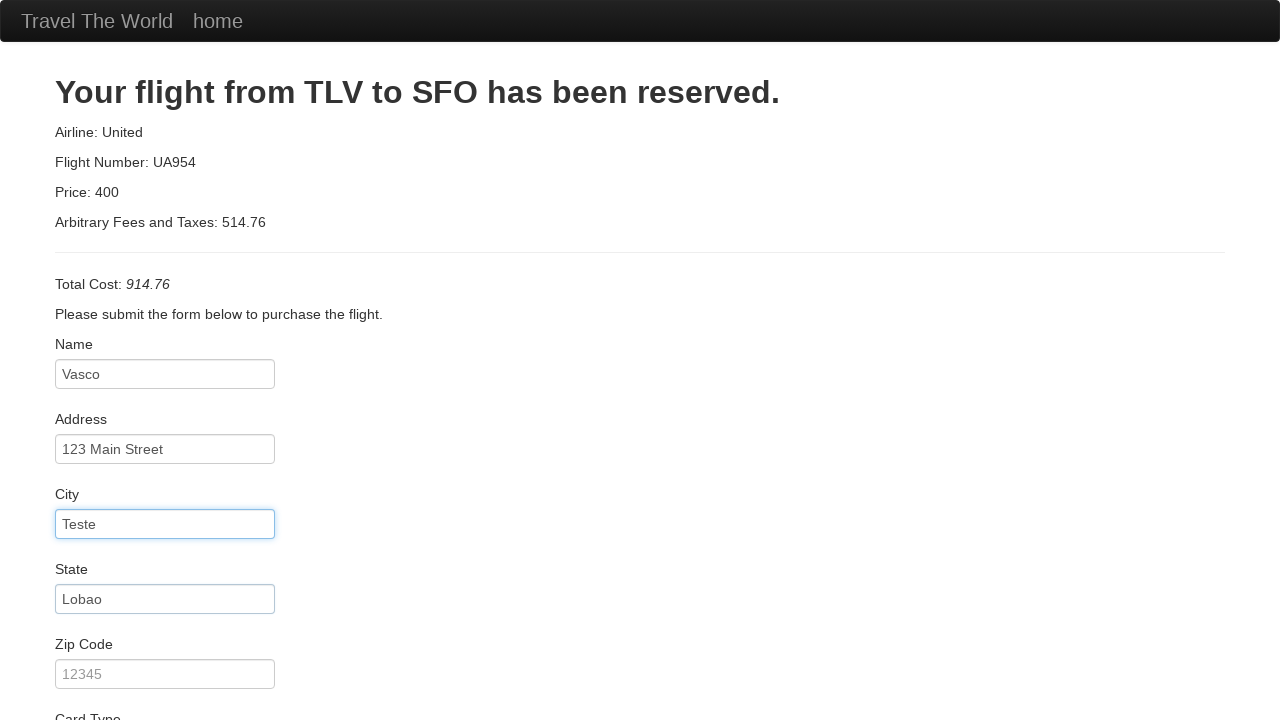

Entered zip code '1234' on #zipCode
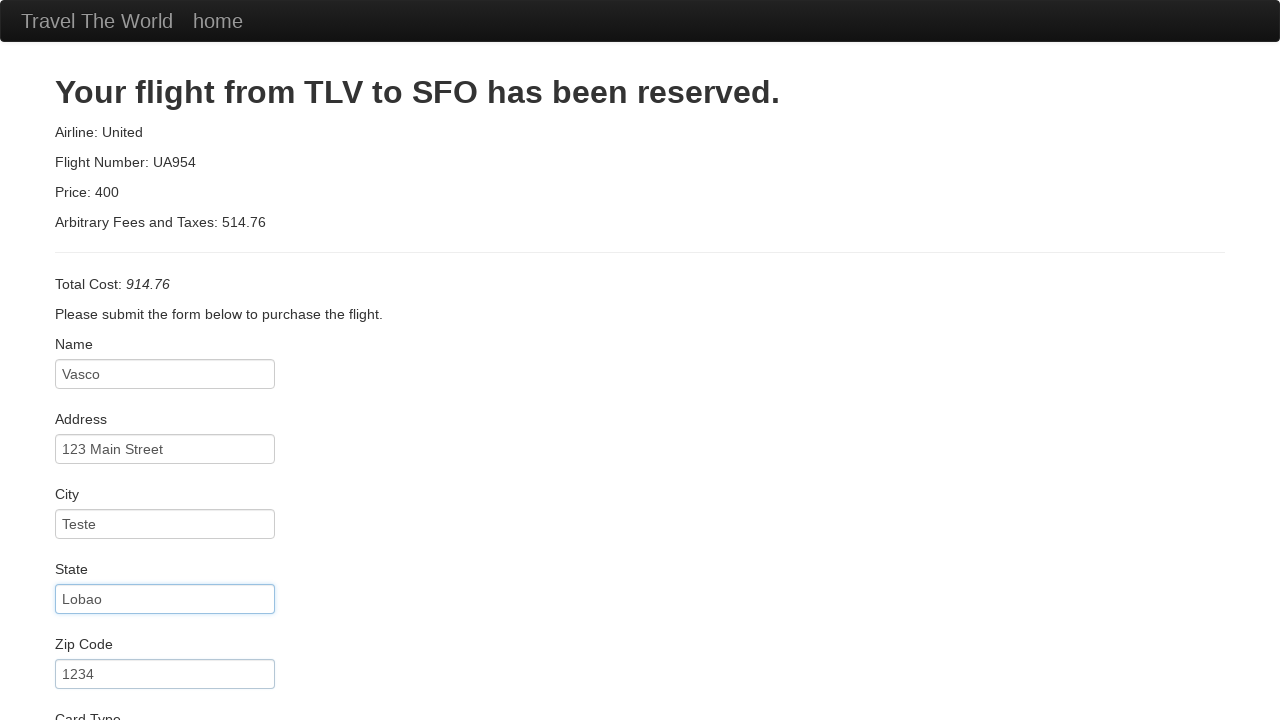

Clicked credit card number field at (165, 380) on #creditCardNumber
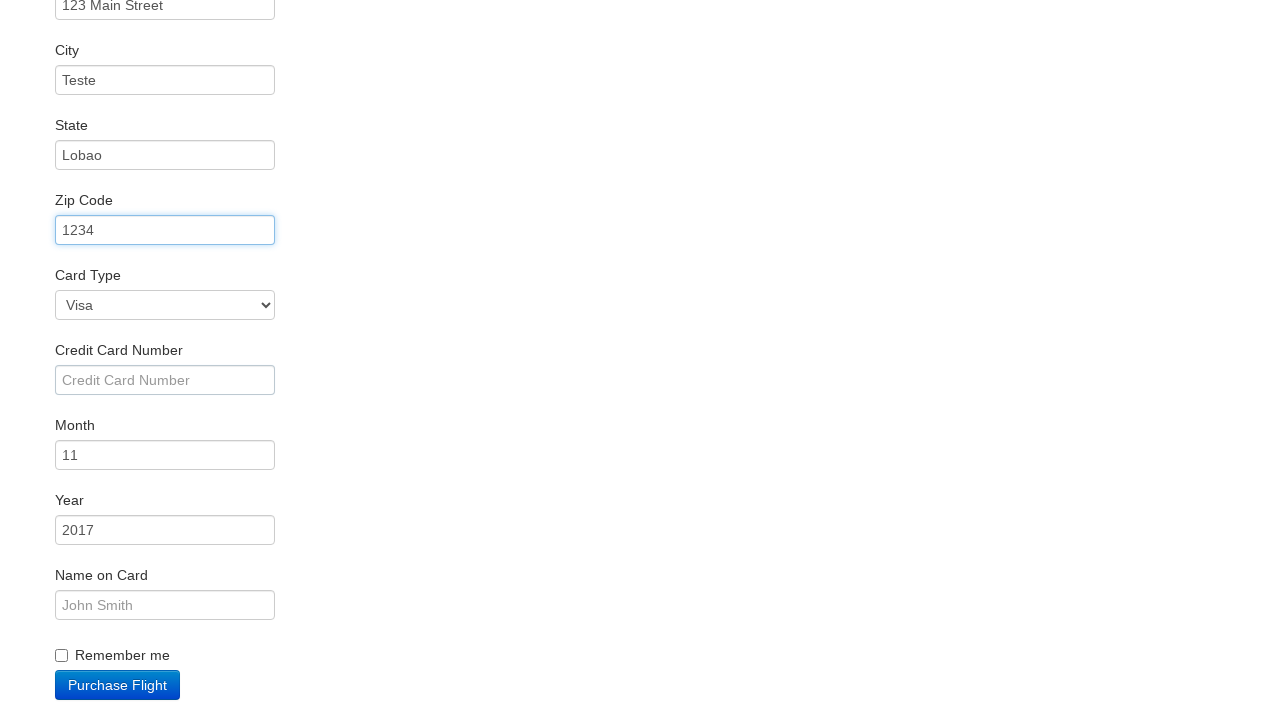

Entered credit card number on #creditCardNumber
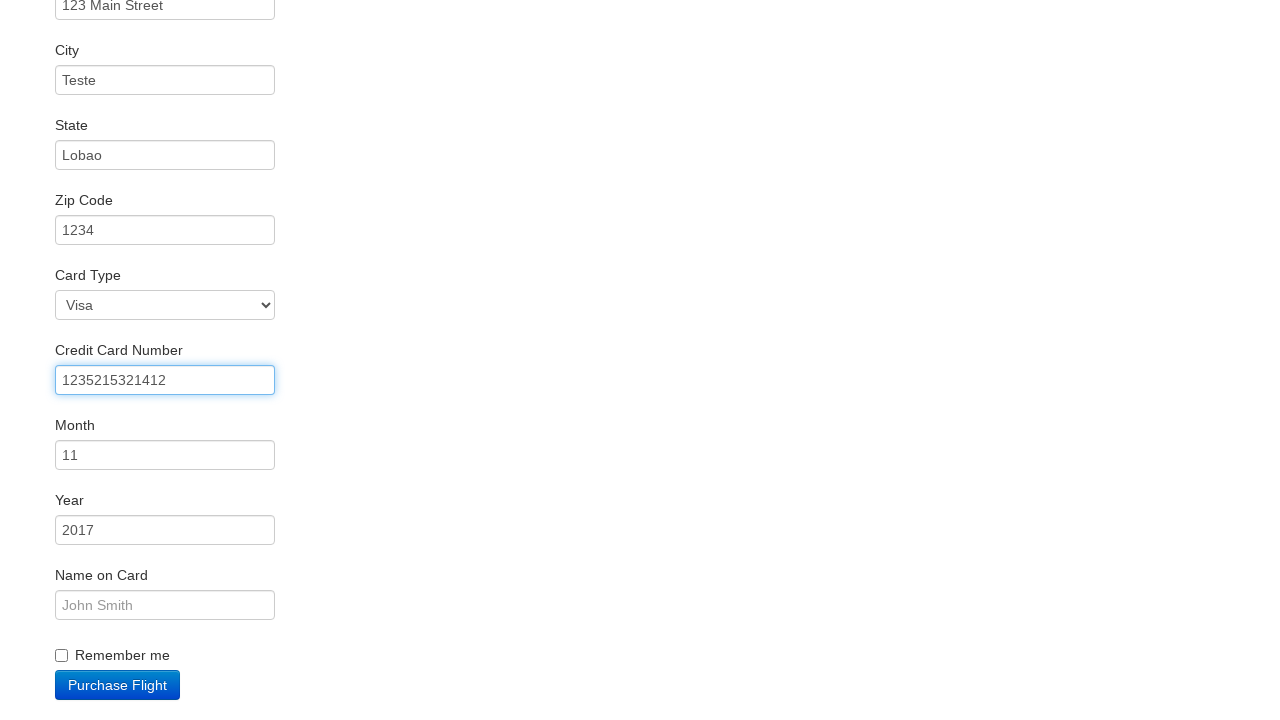

Clicked name on card field at (165, 605) on #nameOnCard
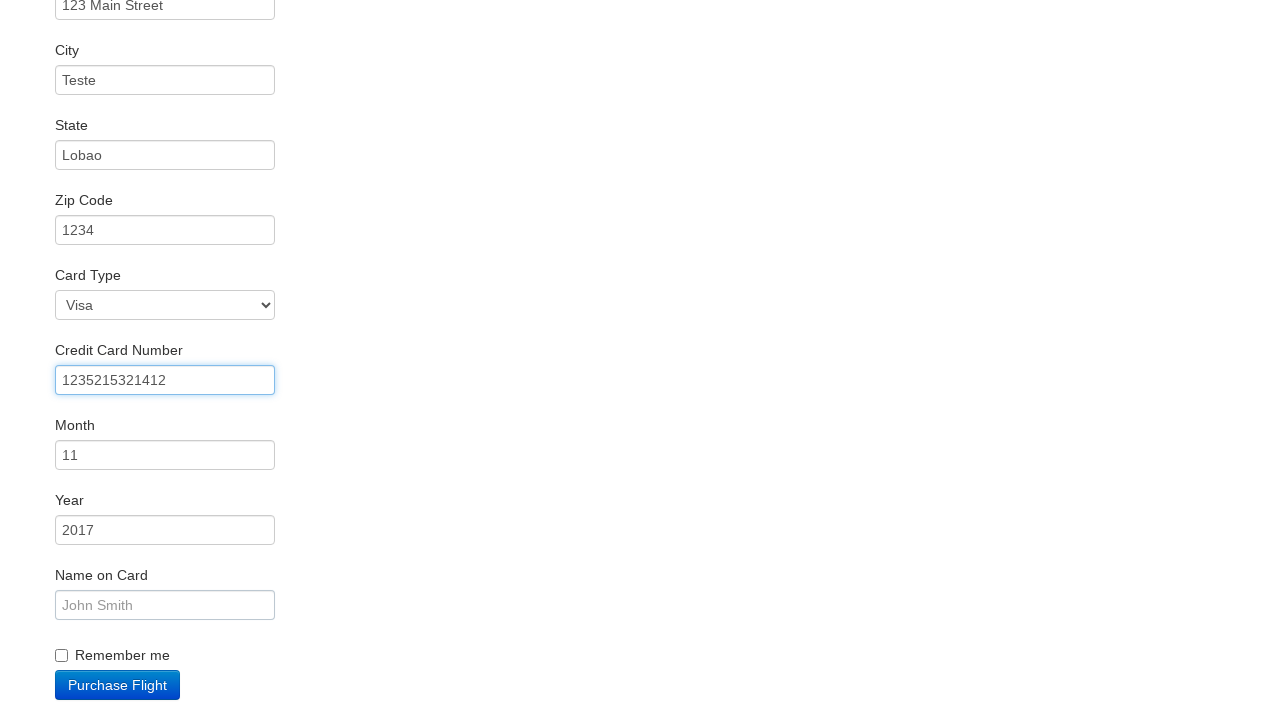

Entered name on card 'Vregal' on #nameOnCard
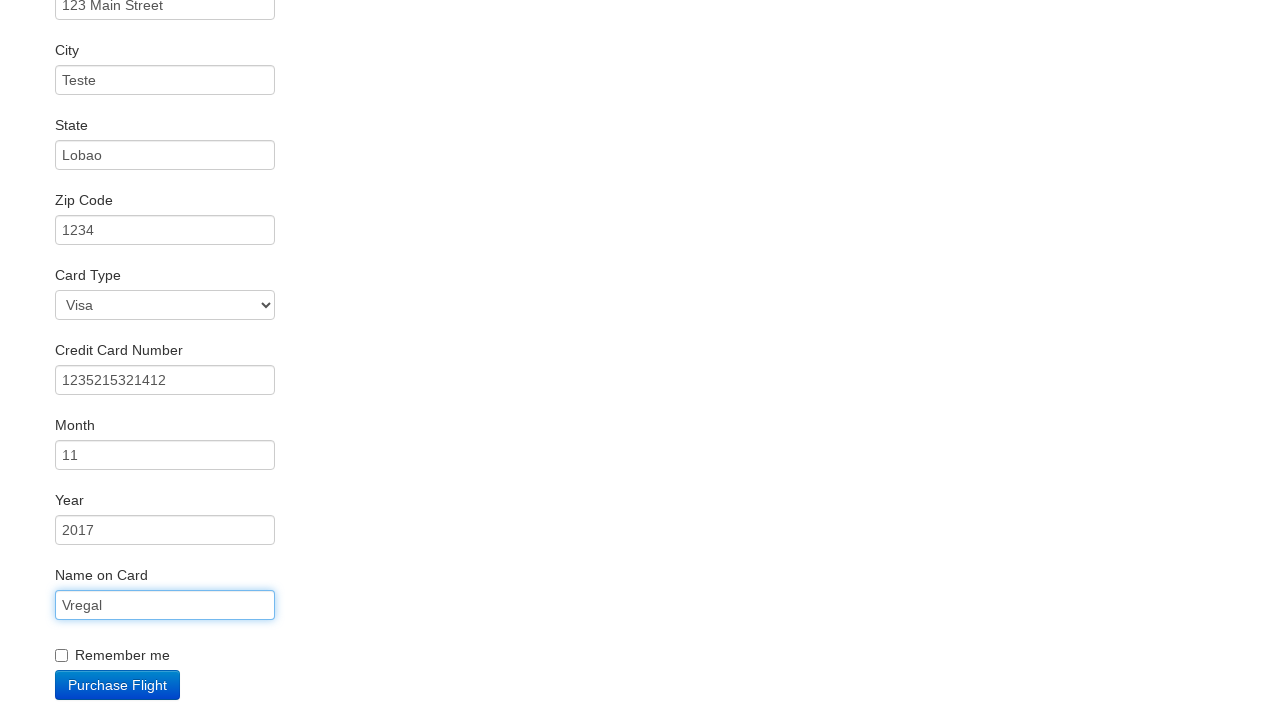

Checked 'Remember me' checkbox at (640, 652) on .checkbox
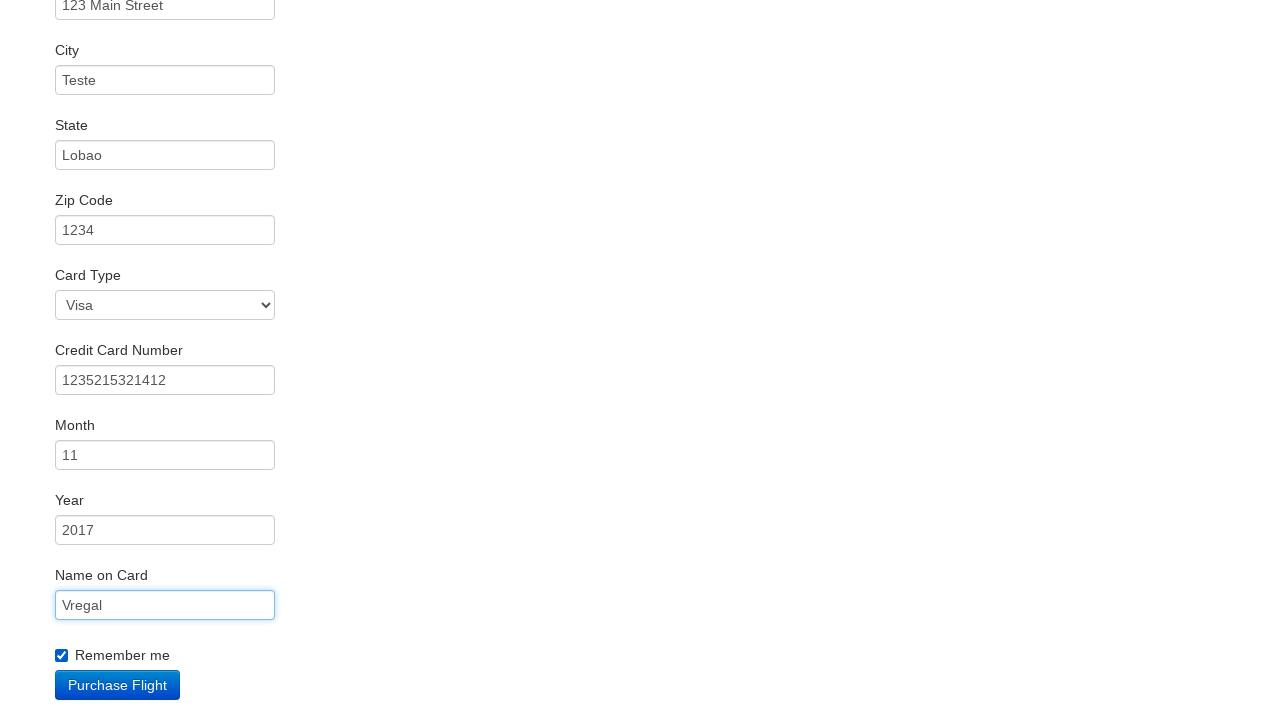

Clicked Purchase Flight button at (118, 685) on .btn-primary
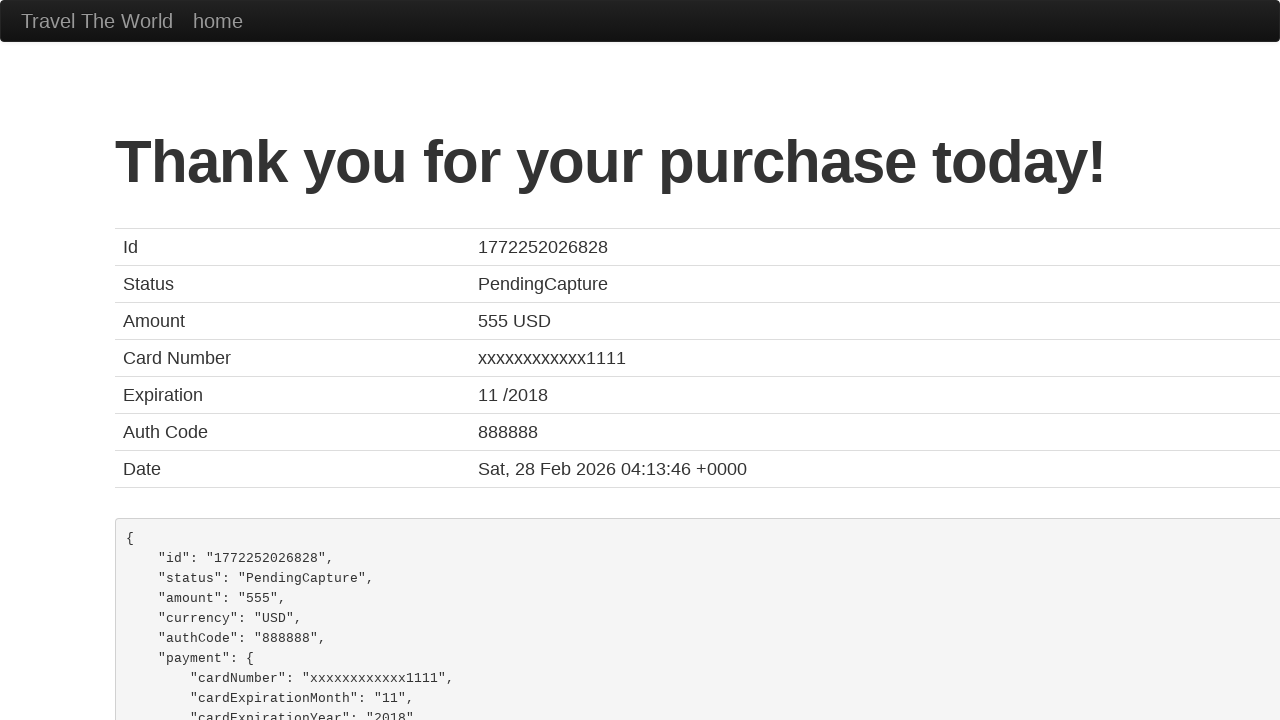

Flight purchase completed and confirmation page loaded
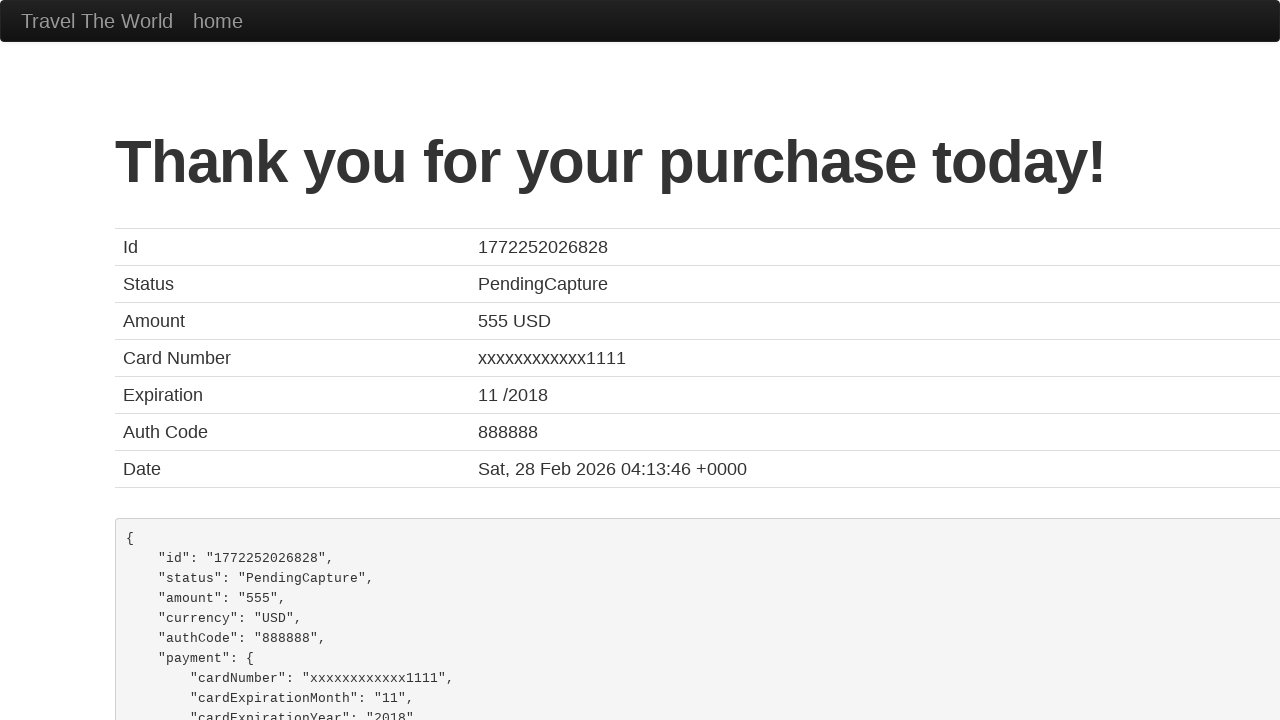

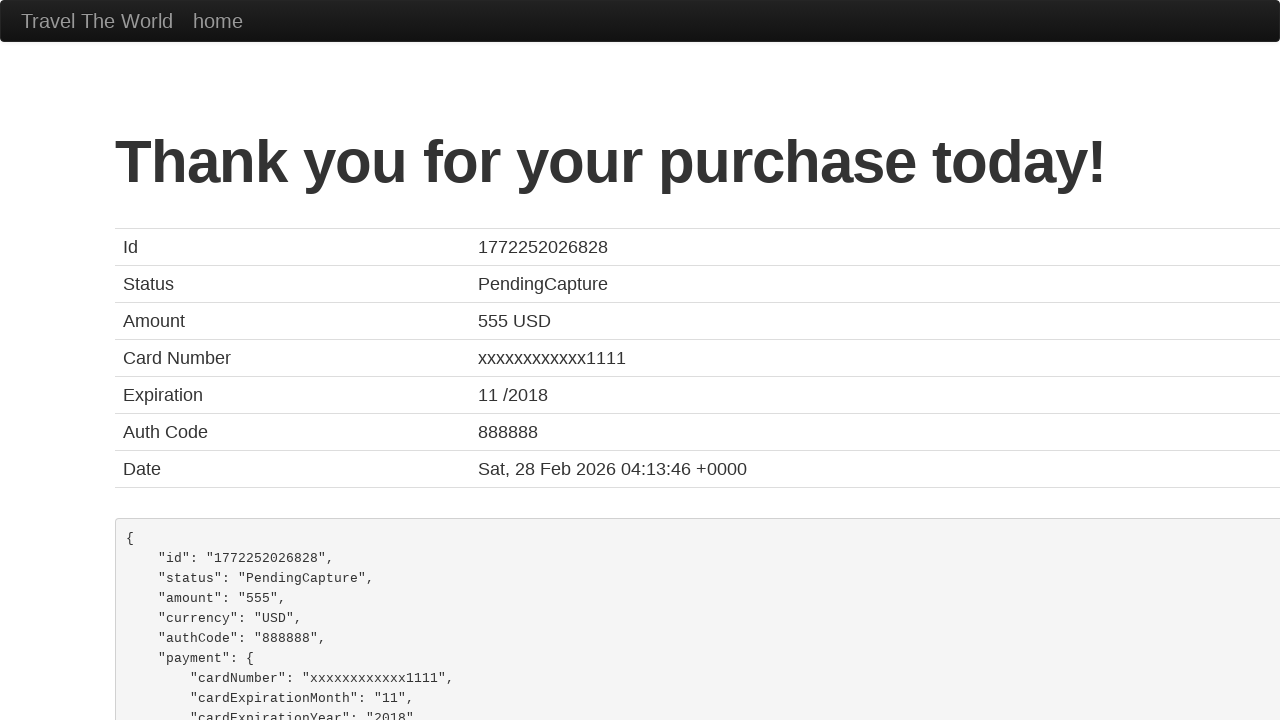